Tests the News and Events section by clicking on it and scrolling through the content

Starting URL: https://colab.humanbrain.in/

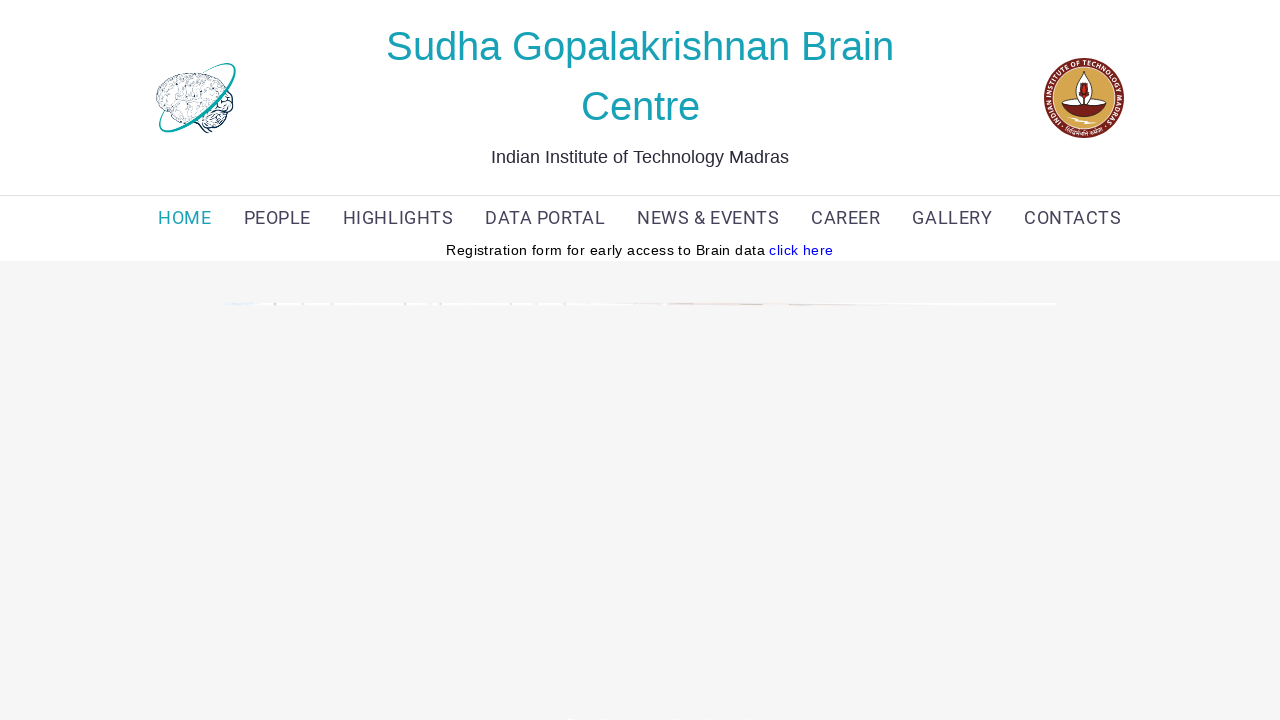

Clicked on NEWS & EVENTS menu at (708, 218) on (//a[text()='NEWS & EVENTS'])[1]
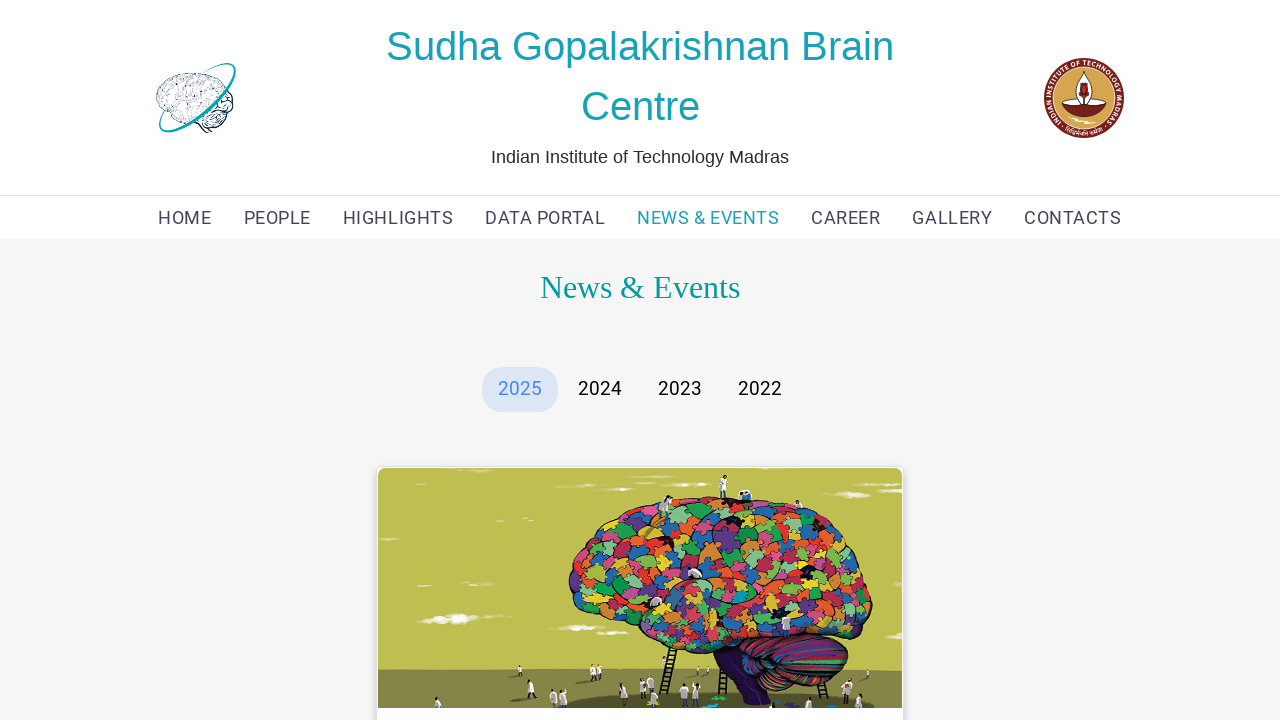

Scrolled to bottom of page to view News and Events content
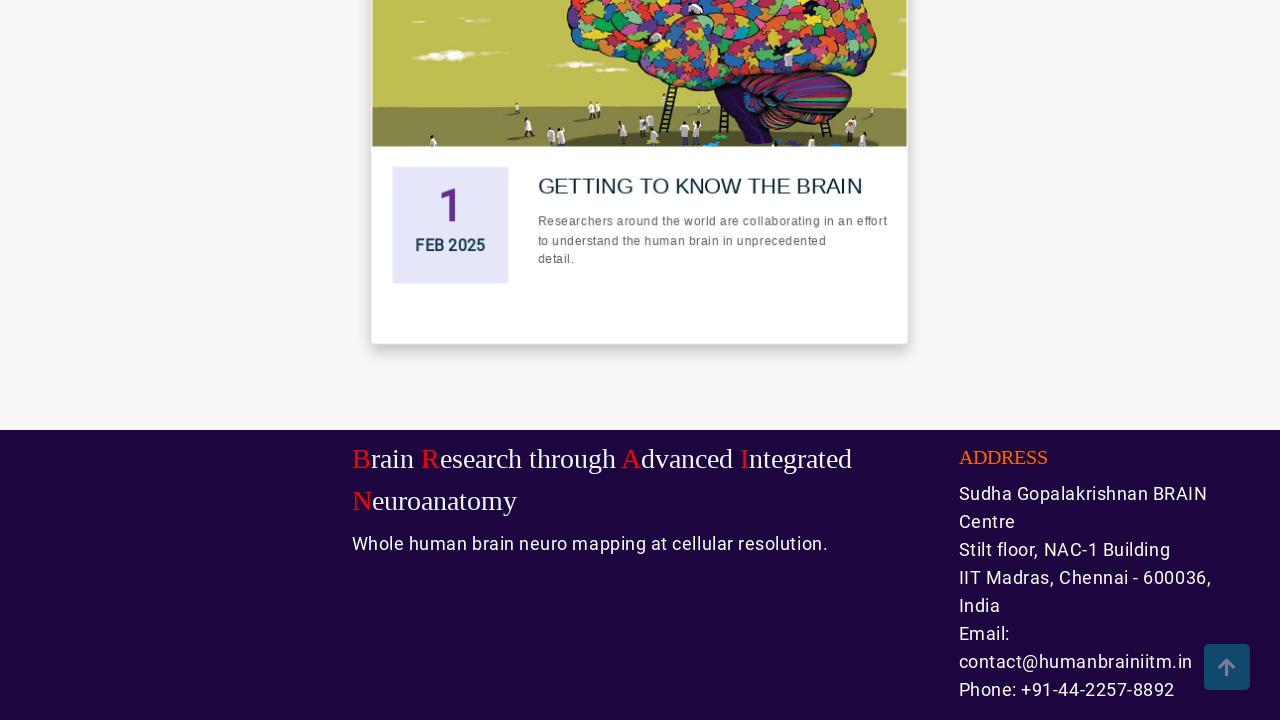

Waited 2 seconds for content to fully load
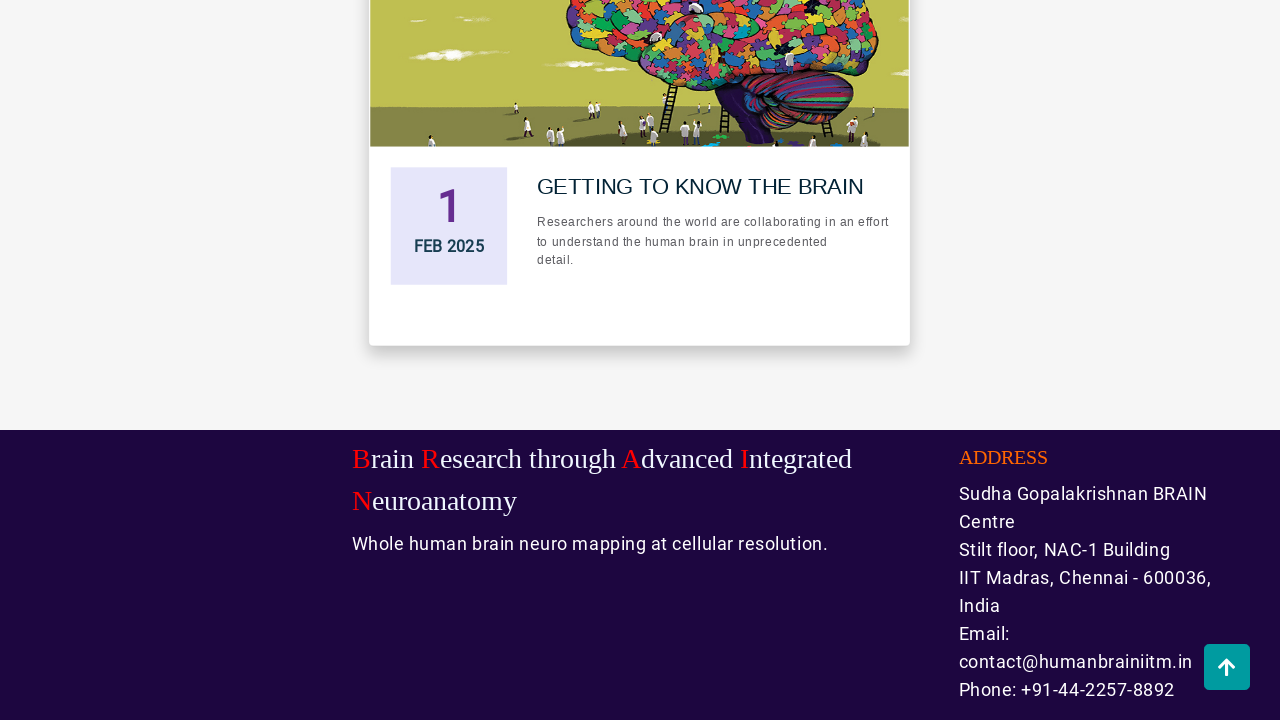

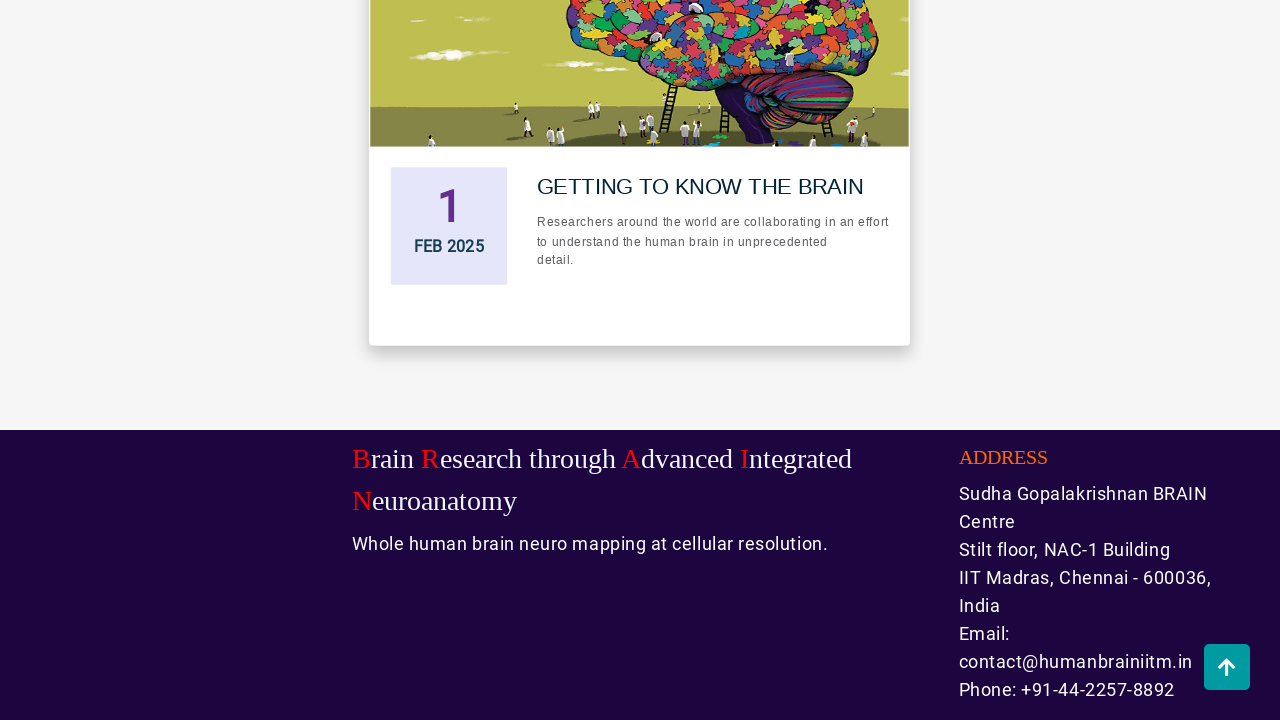